Tests product search functionality on elmarket.by by searching for a specific product and verifying search results appear

Starting URL: https://www.elmarket.by/

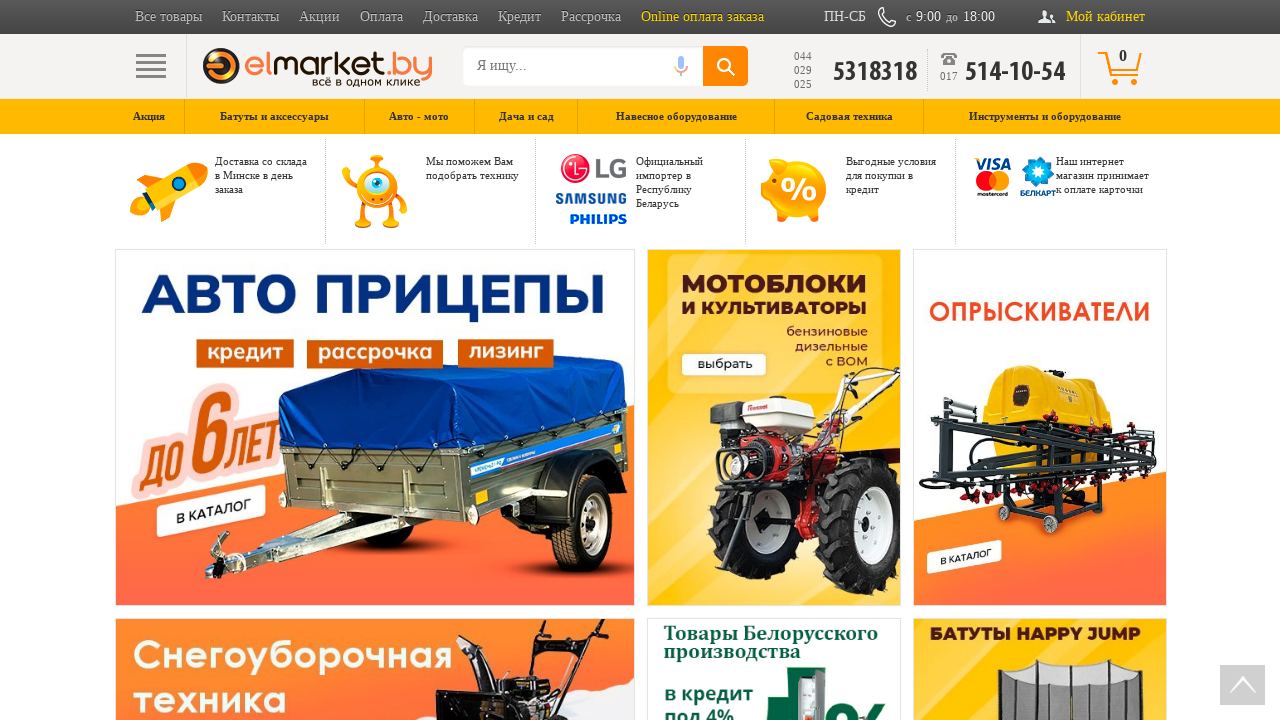

Filled search field with 'Braun MQ 3135 WH Sauce' on #search-field
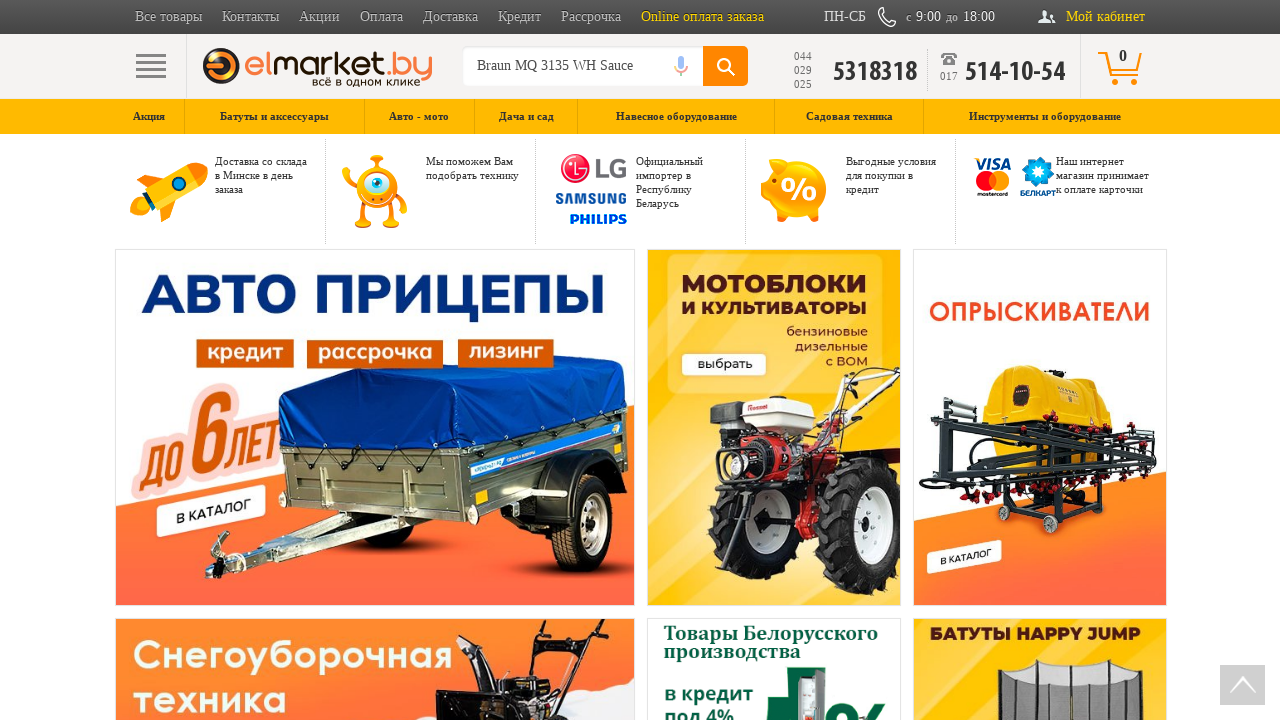

Pressed Enter to submit search query on #search-field
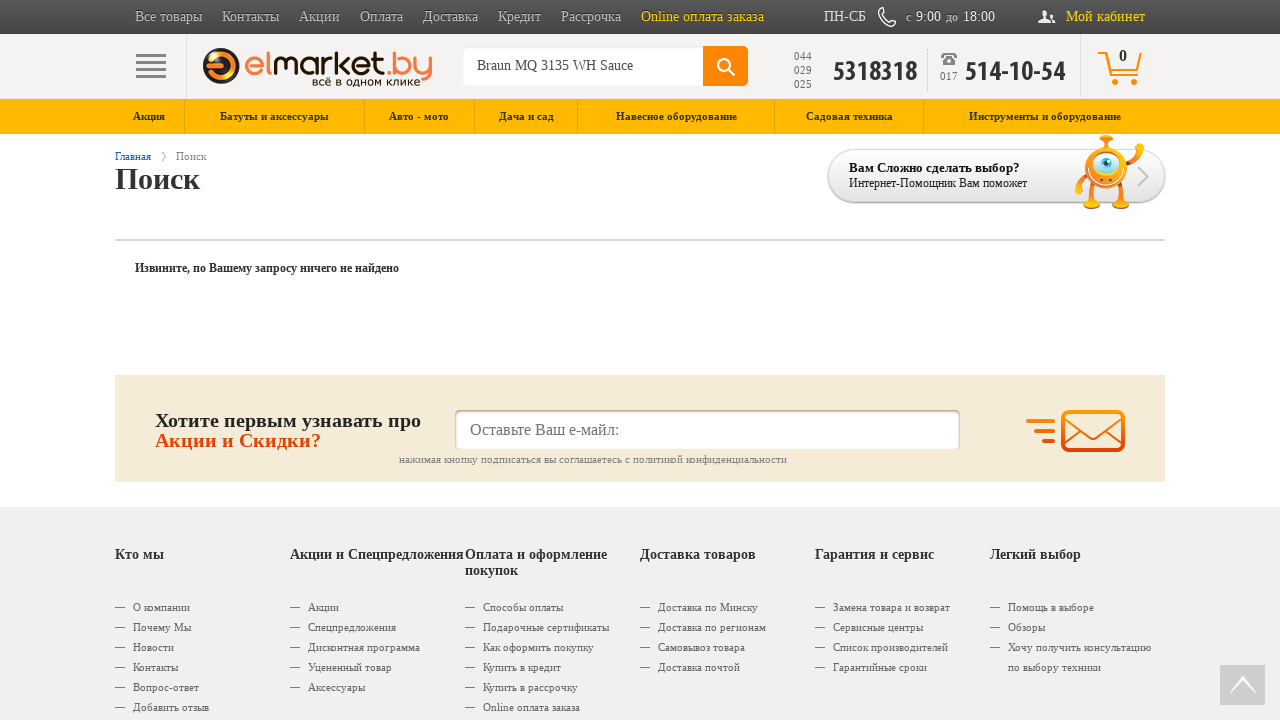

Search results loaded successfully
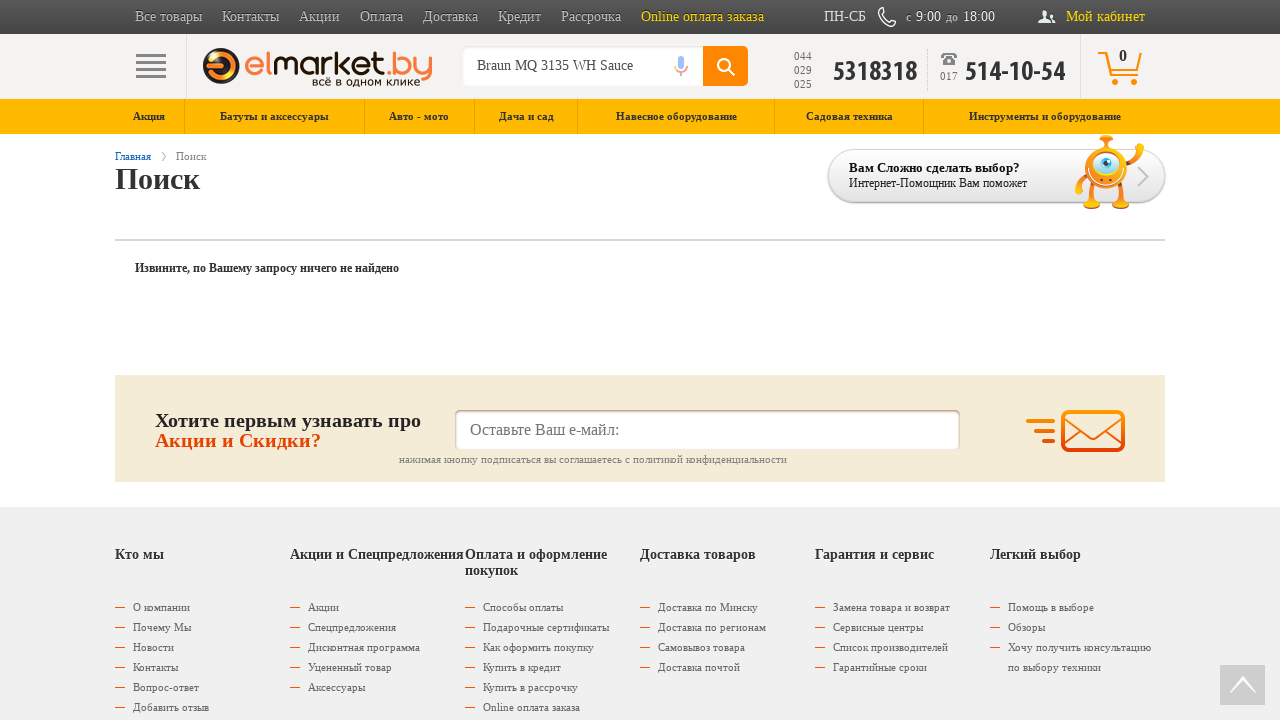

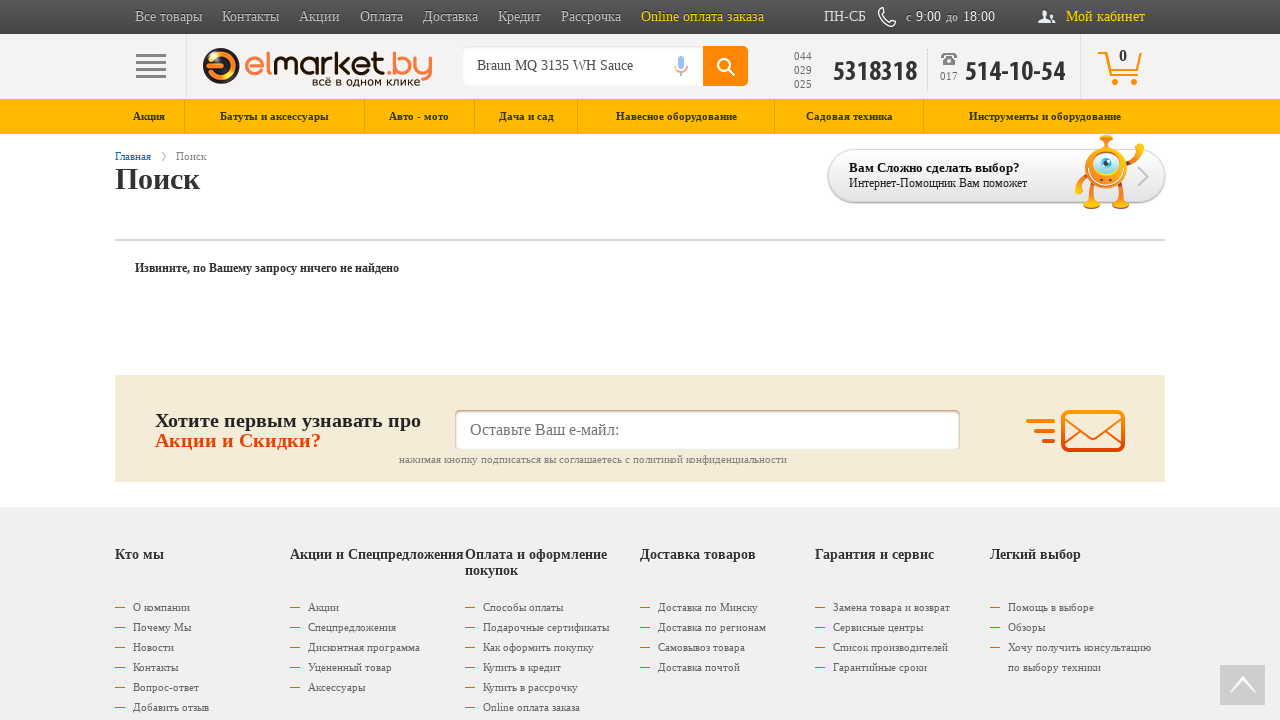